Tests drag-and-drop functionality on the jQuery UI demo page by switching to the demo iframe and dragging an element onto a drop target

Starting URL: https://jqueryui.com/droppable/

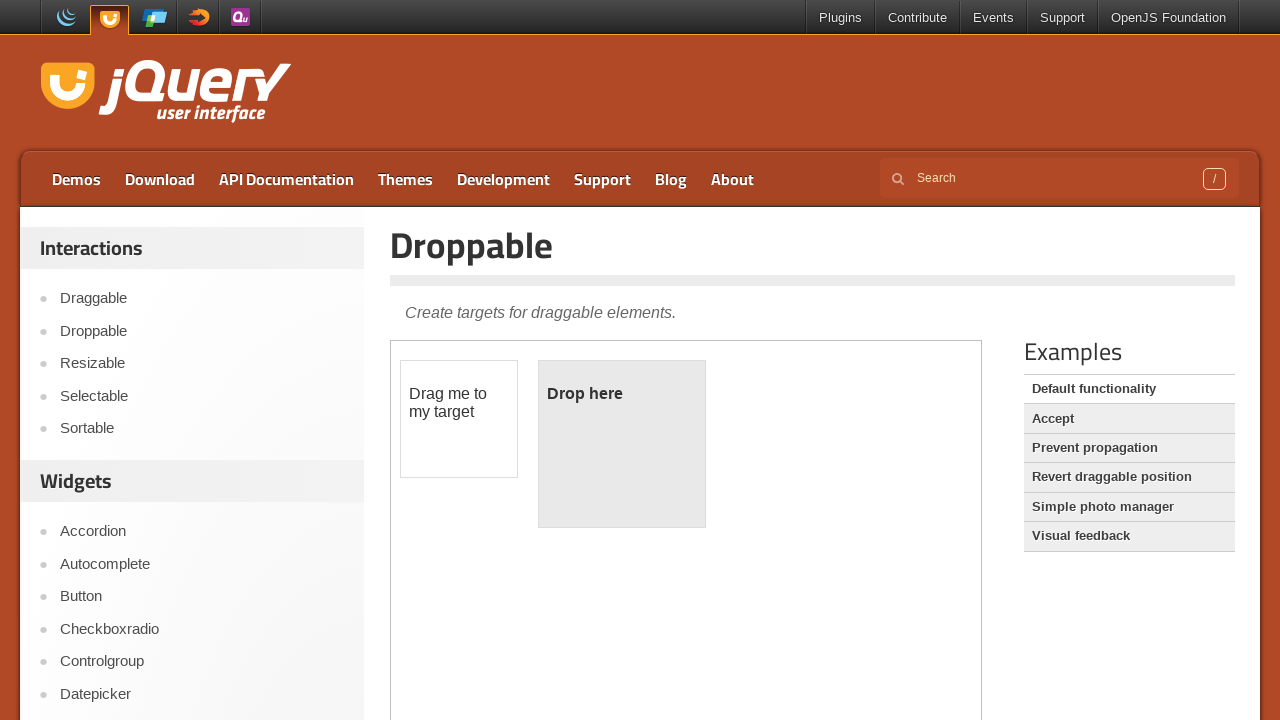

Demo iframe loaded
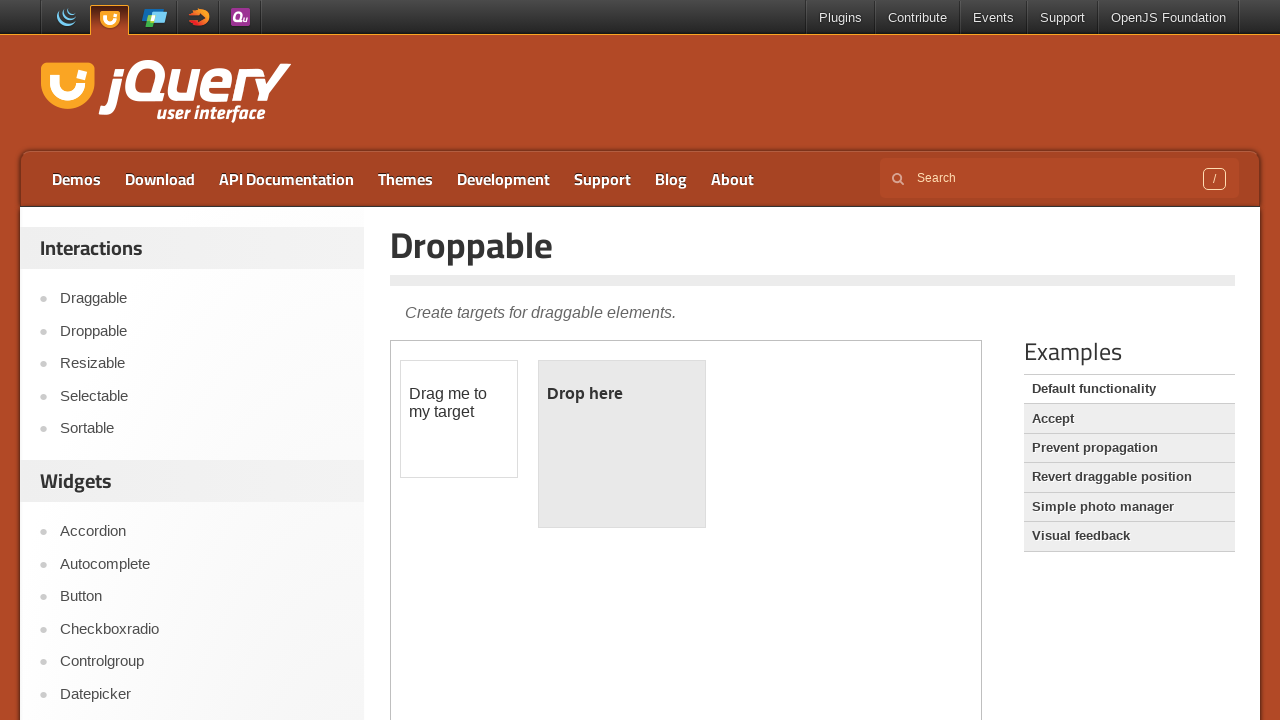

Located demo iframe
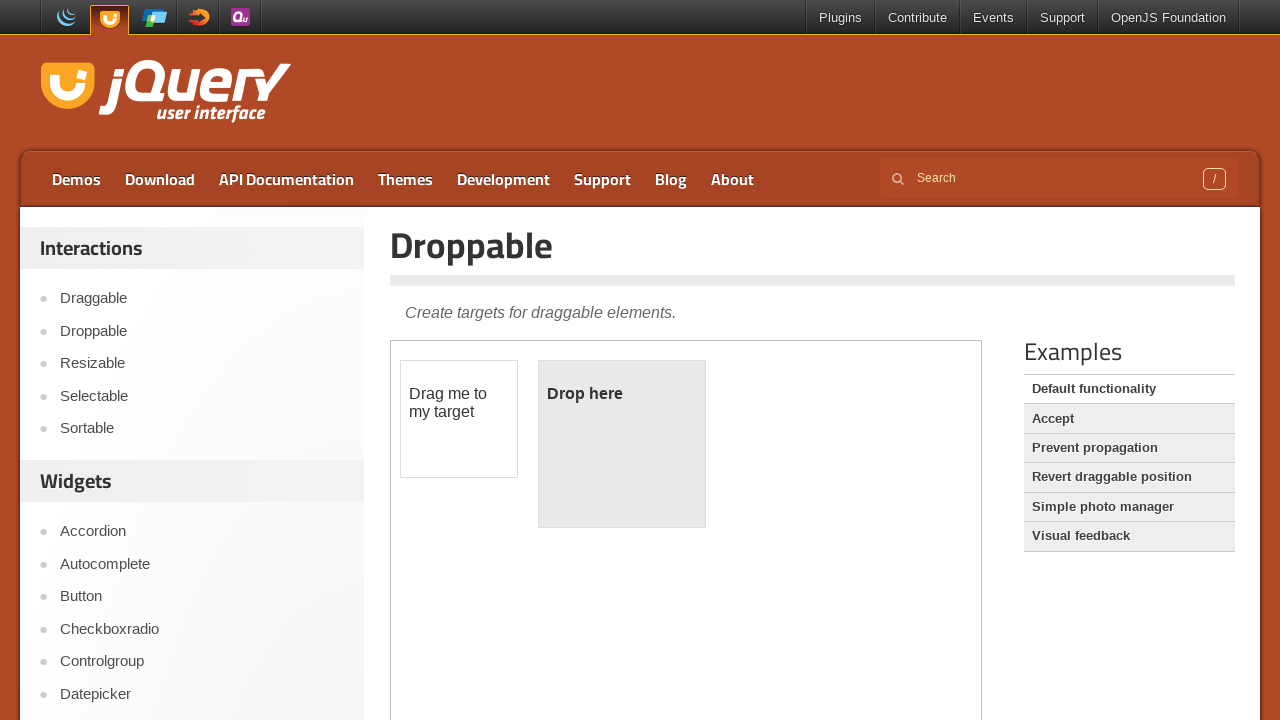

Located draggable element in iframe
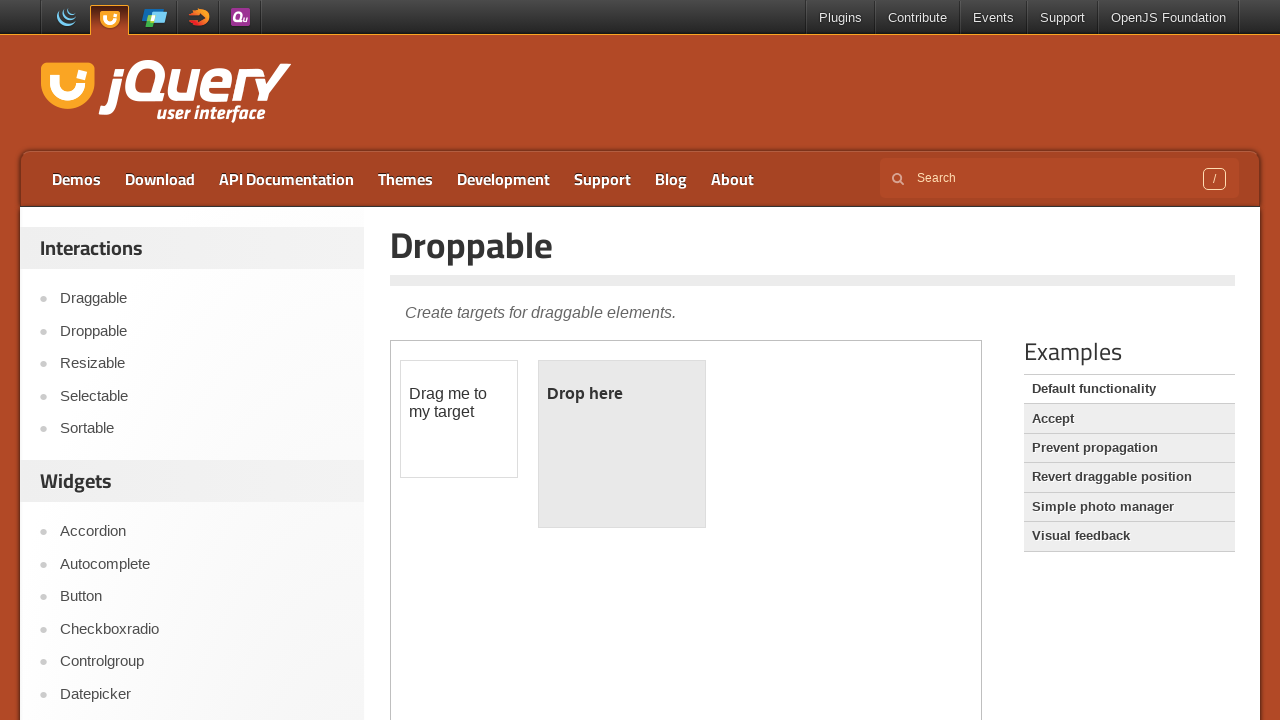

Located droppable target element in iframe
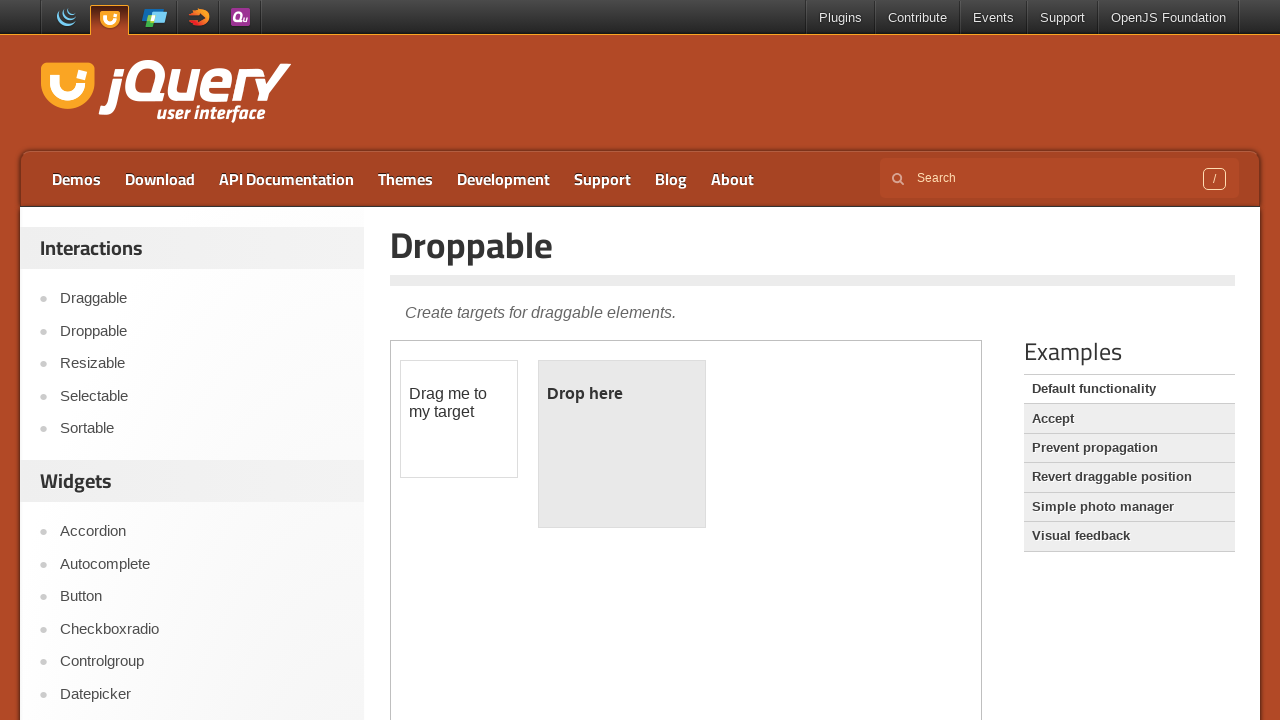

Draggable element is visible
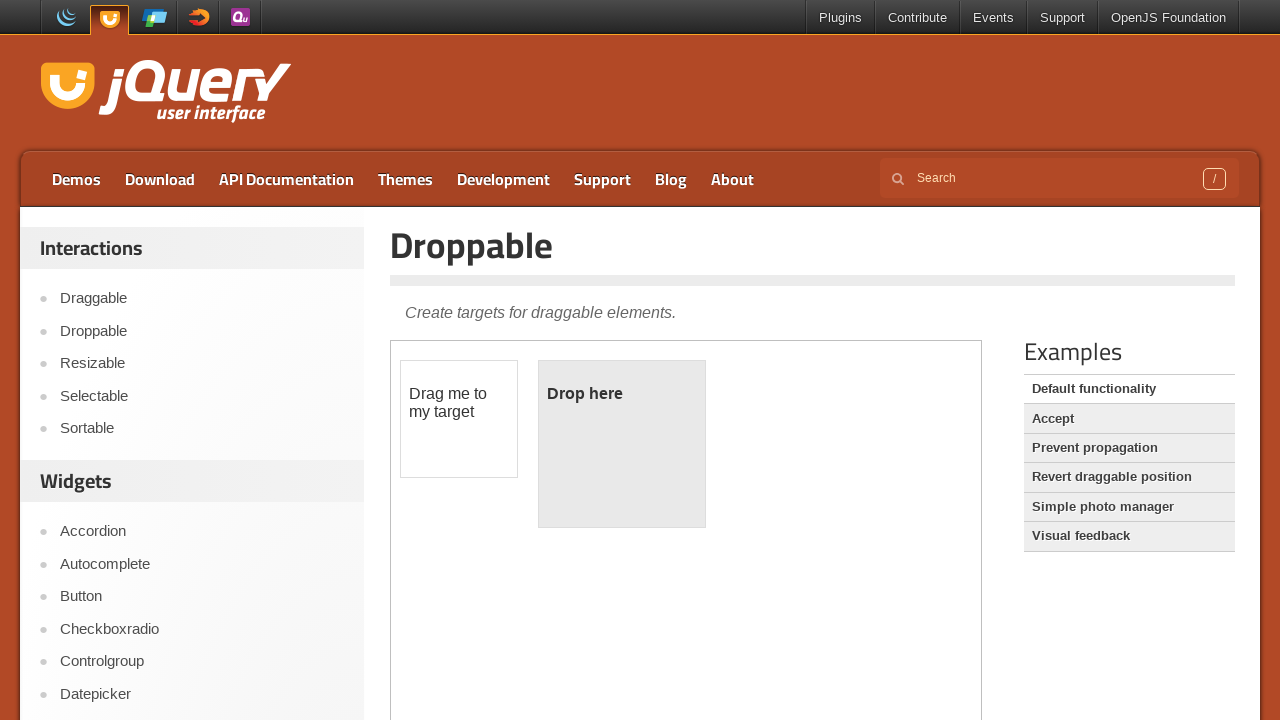

Droppable target element is visible
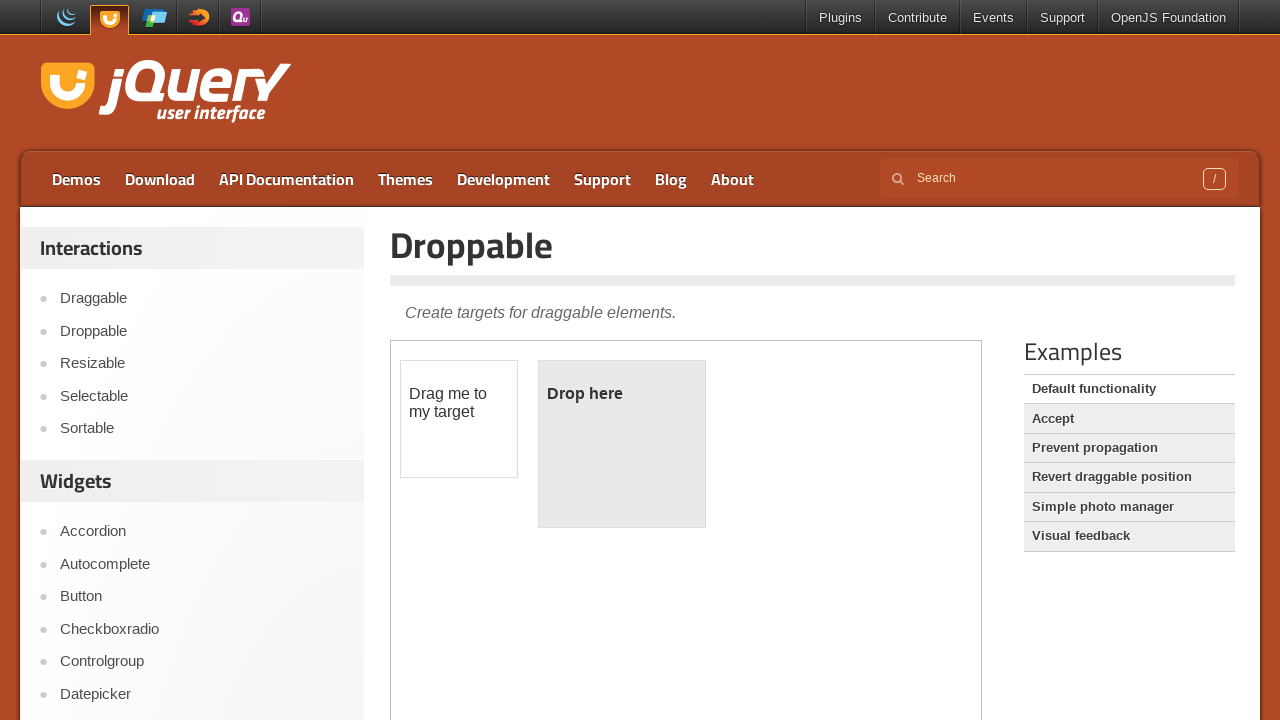

Dragged draggable element onto droppable target at (622, 444)
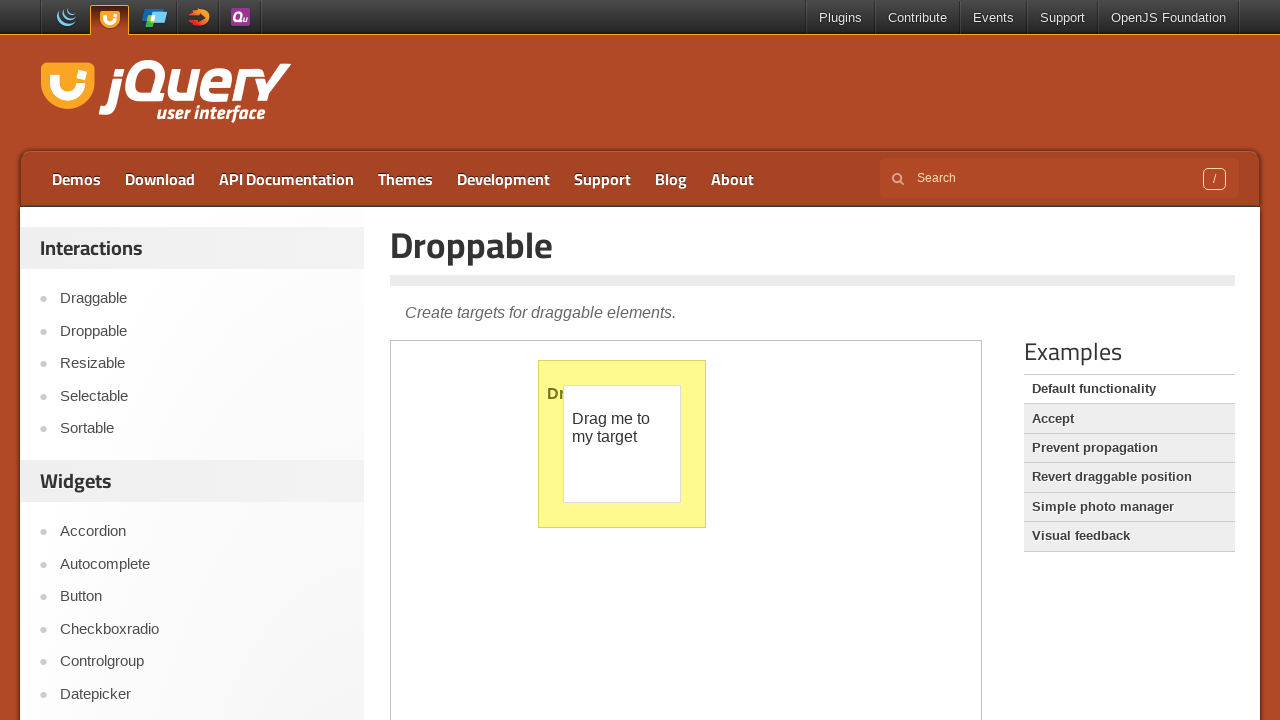

Verified drop was successful - target element now shows 'Dropped!' text
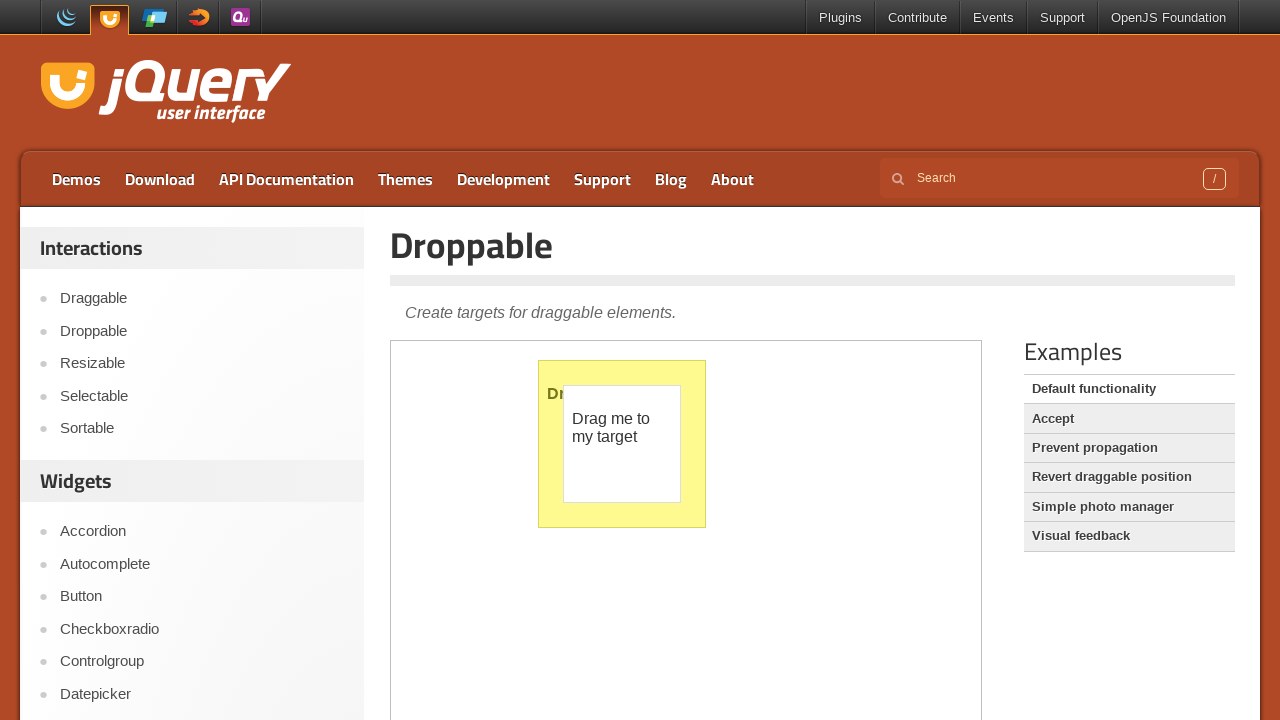

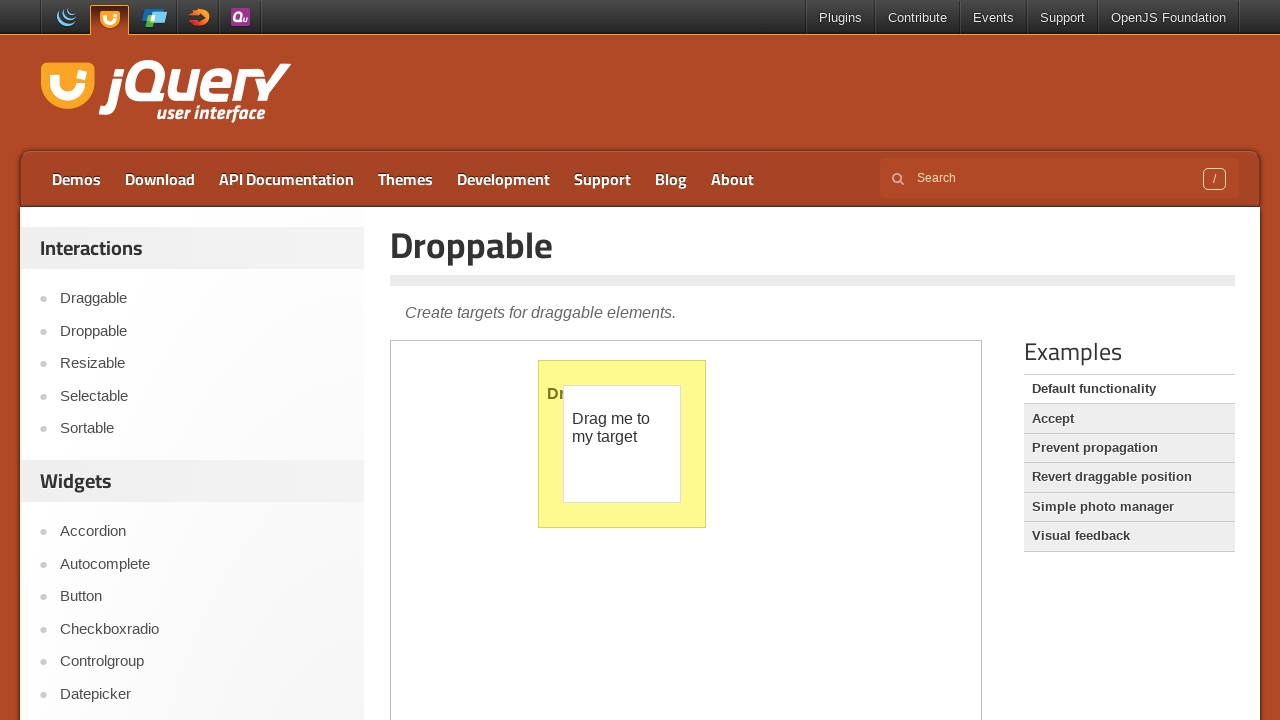